Tests waiting for a loading element to complete and then clicking a button that appears after the loader finishes

Starting URL: https://www.automationtesting.co.uk/loader.html

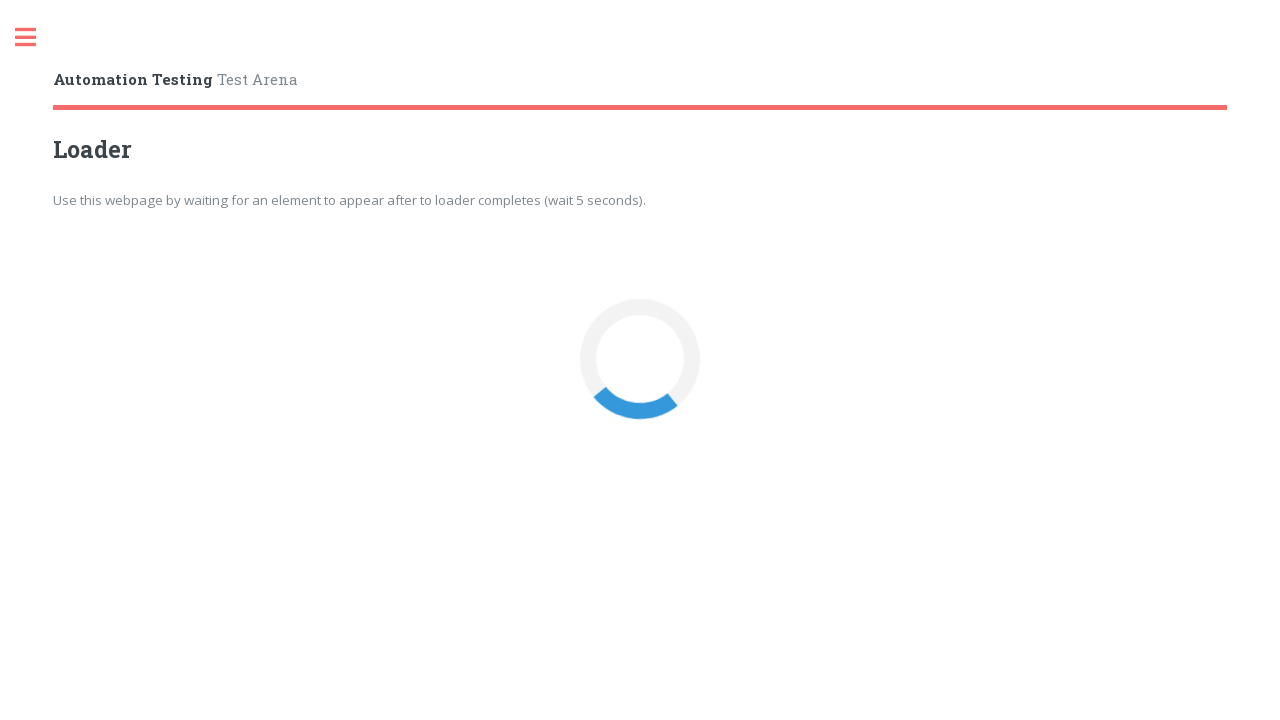

Waited for loader button to become visible
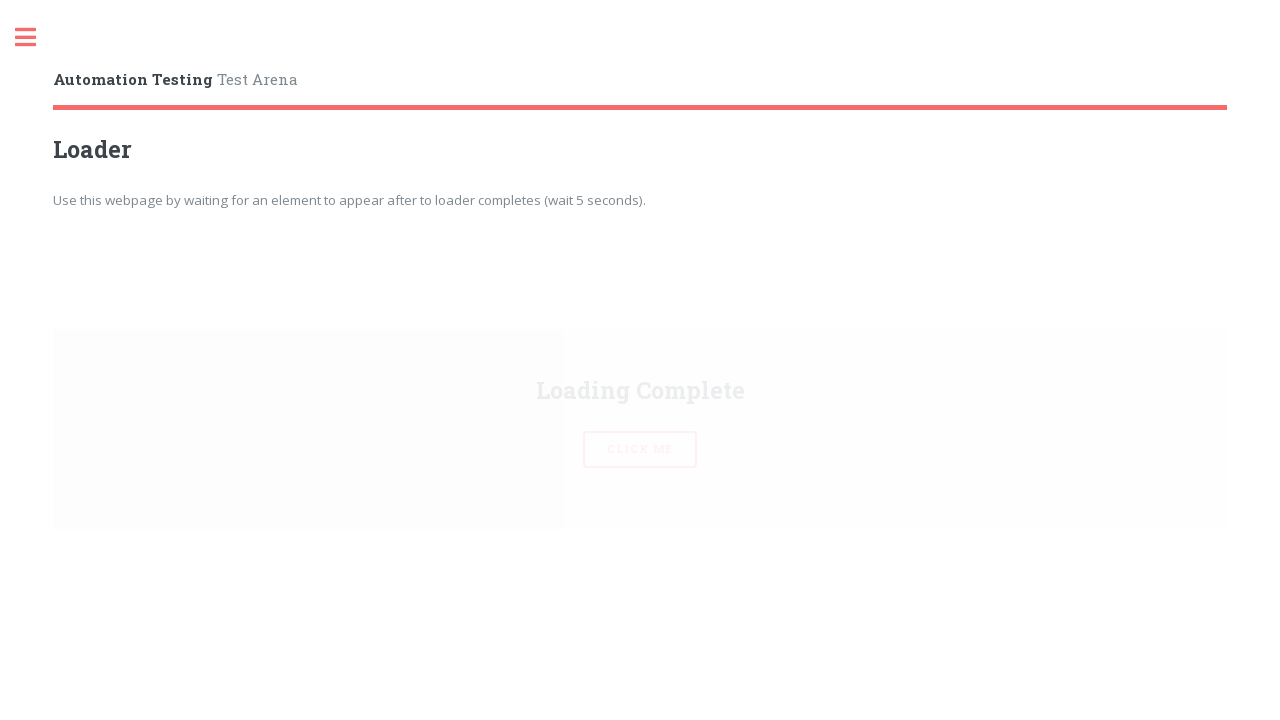

Clicked the loader button at (640, 360) on button#loaderBtn
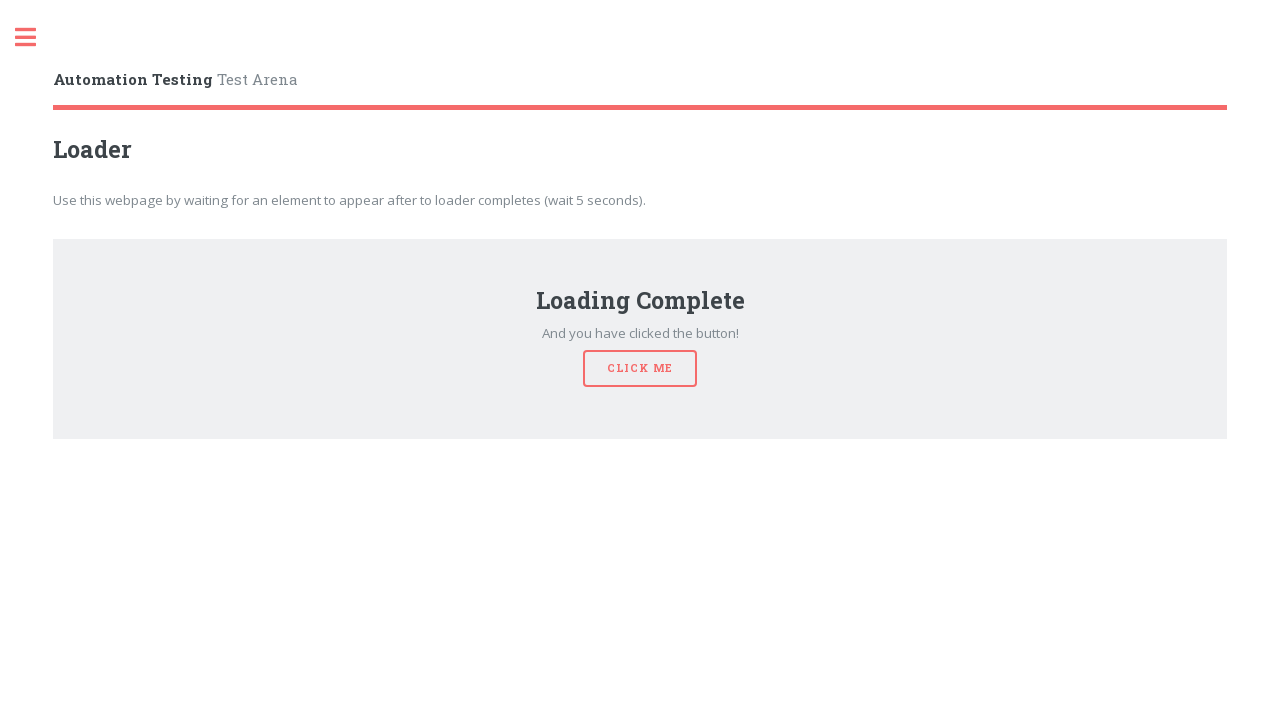

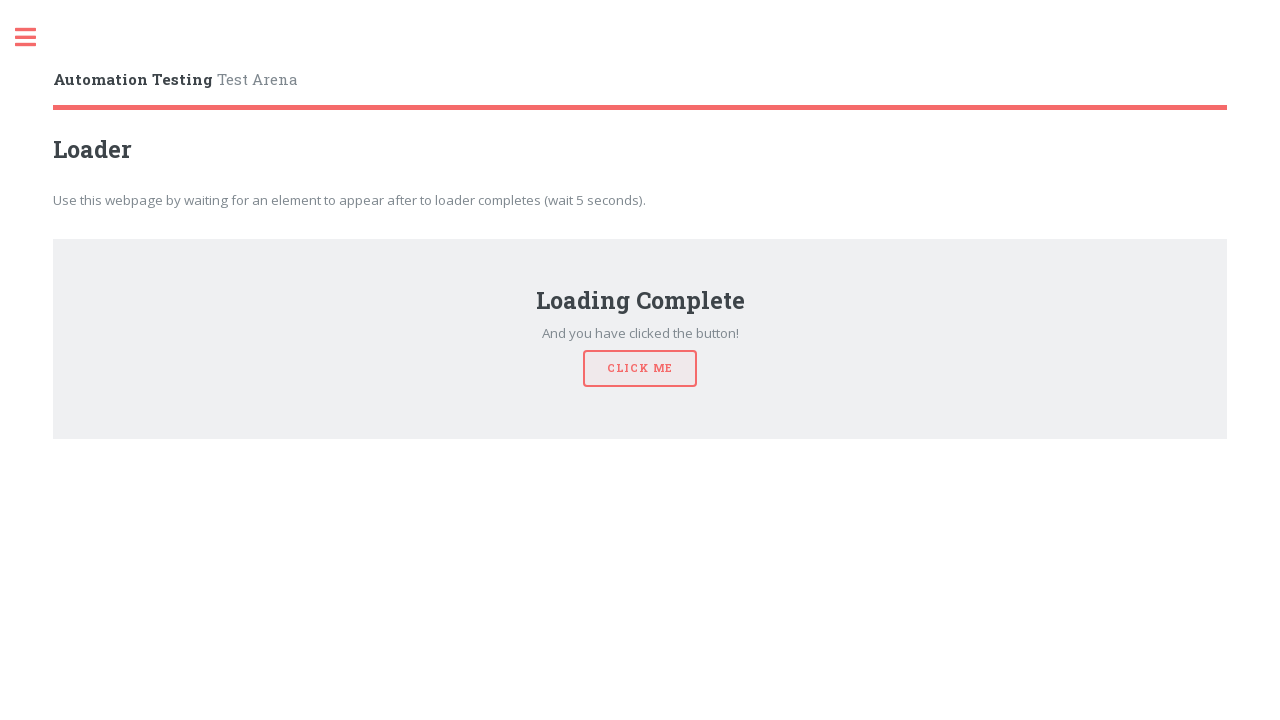